Tests that registration fails when username contains only spaces, verifying the spaces not allowed error message

Starting URL: https://anatoly-karpovich.github.io/demo-login-form/

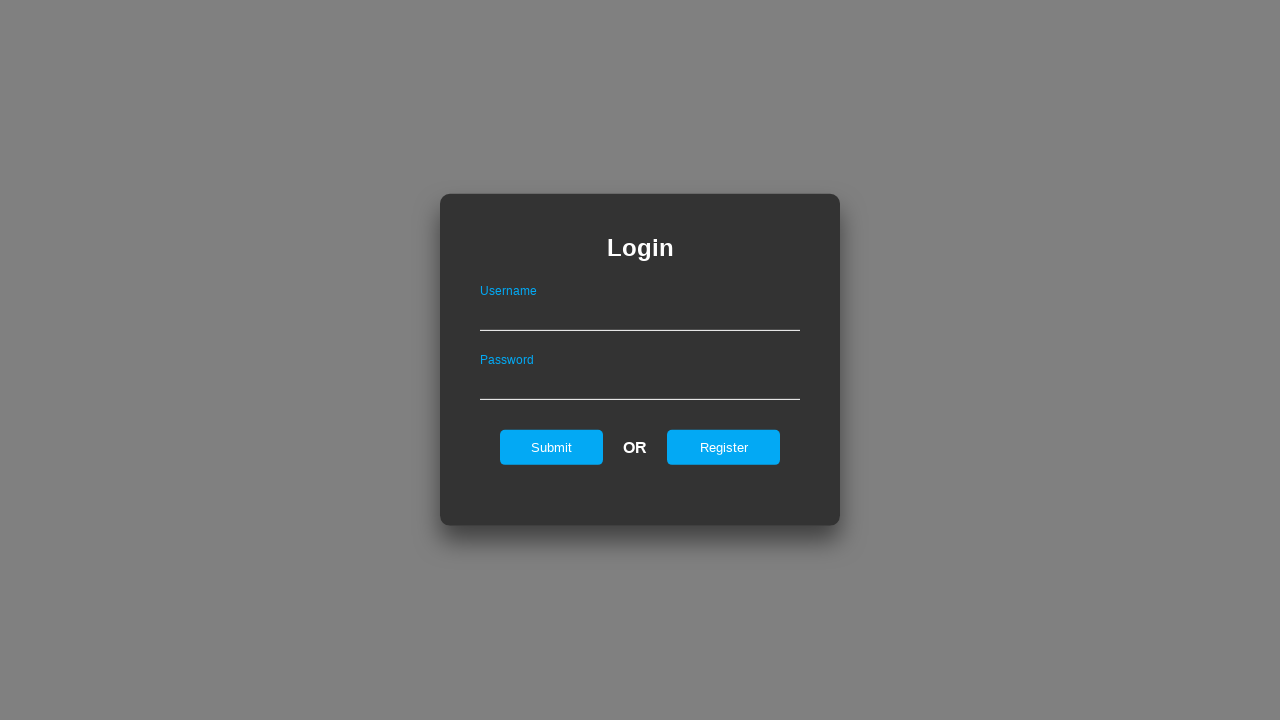

Clicked register button to navigate to registration form at (724, 447) on #registerOnLogin
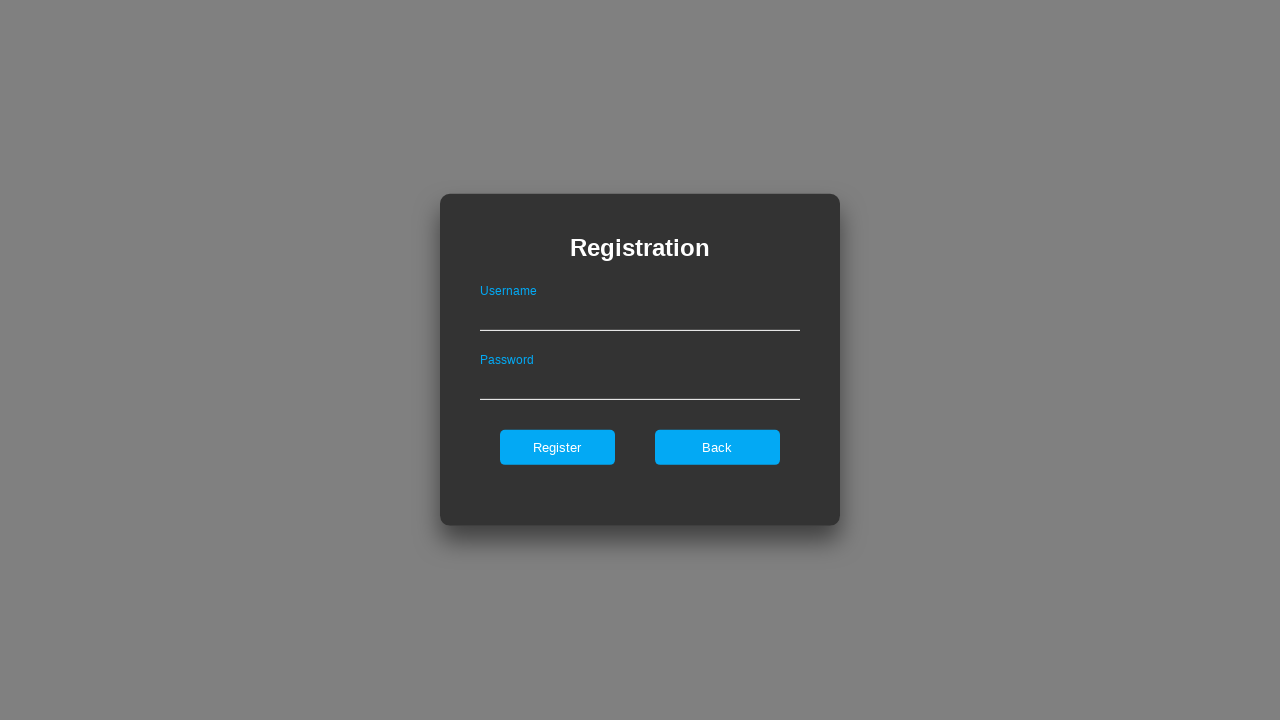

Filled username field with only spaces on #userNameOnRegister
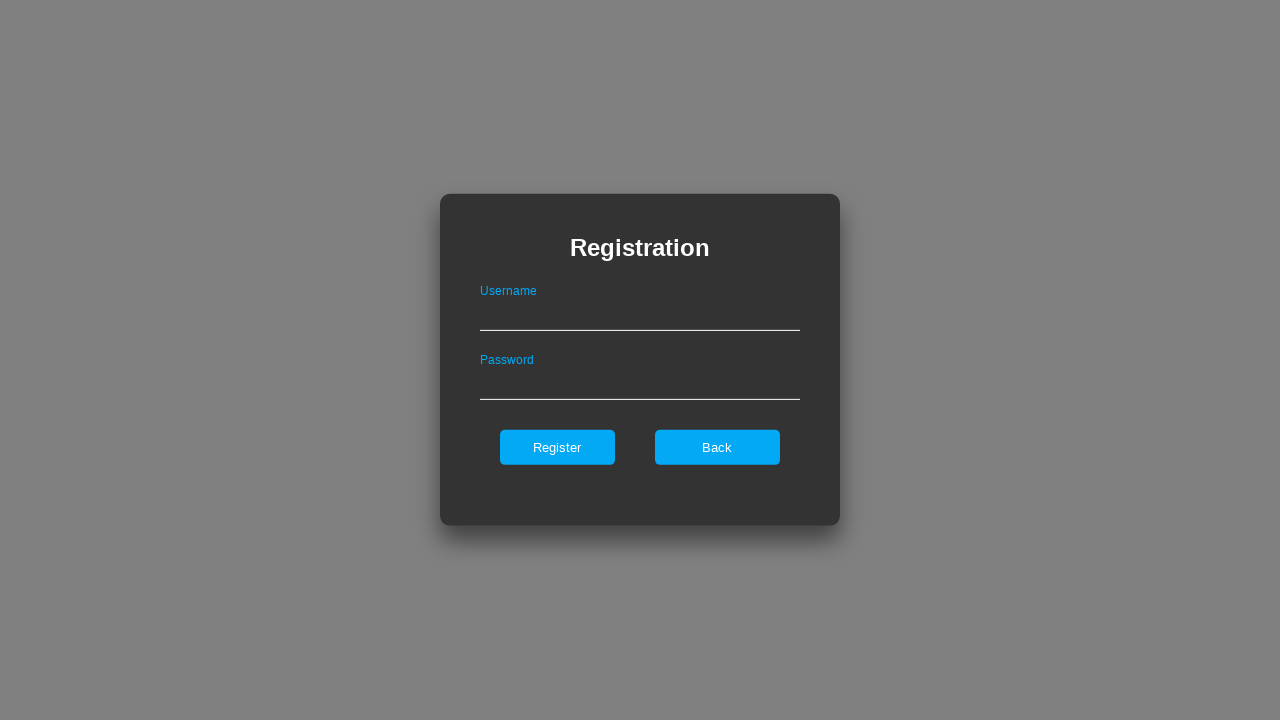

Filled password field with valid password 'Password1' on #passwordOnRegister
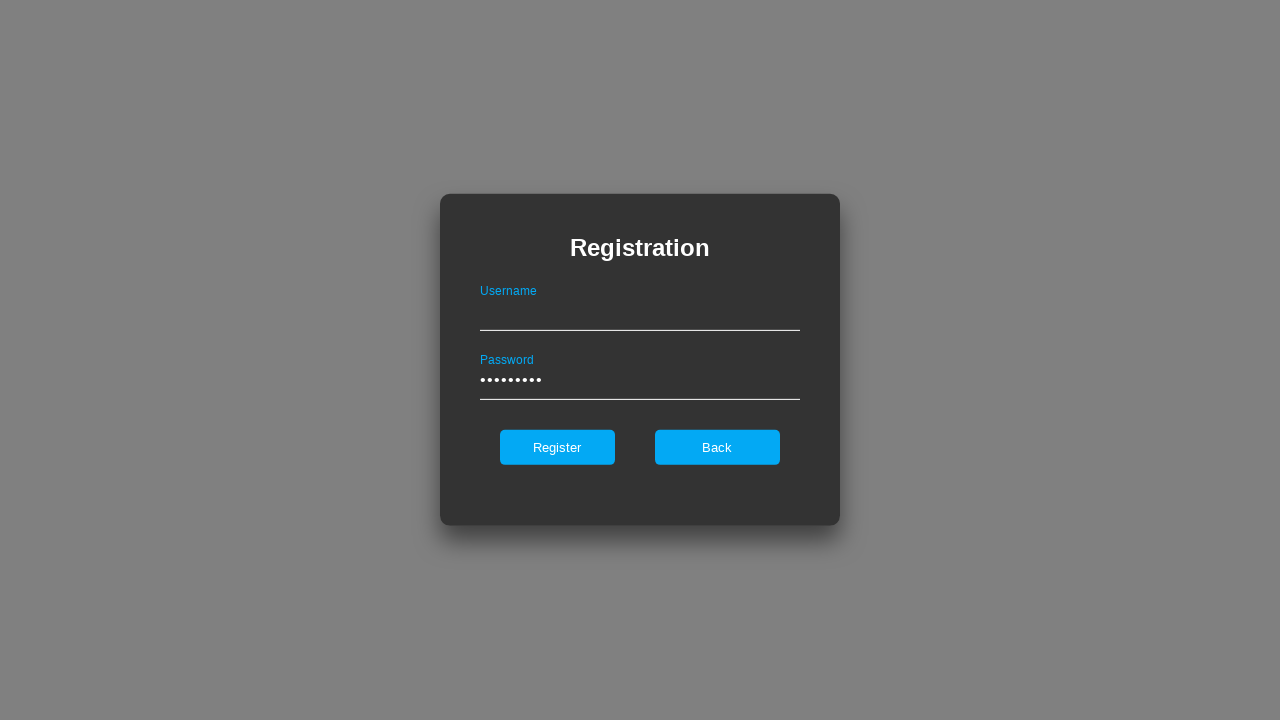

Clicked register button to attempt registration at (557, 447) on #register
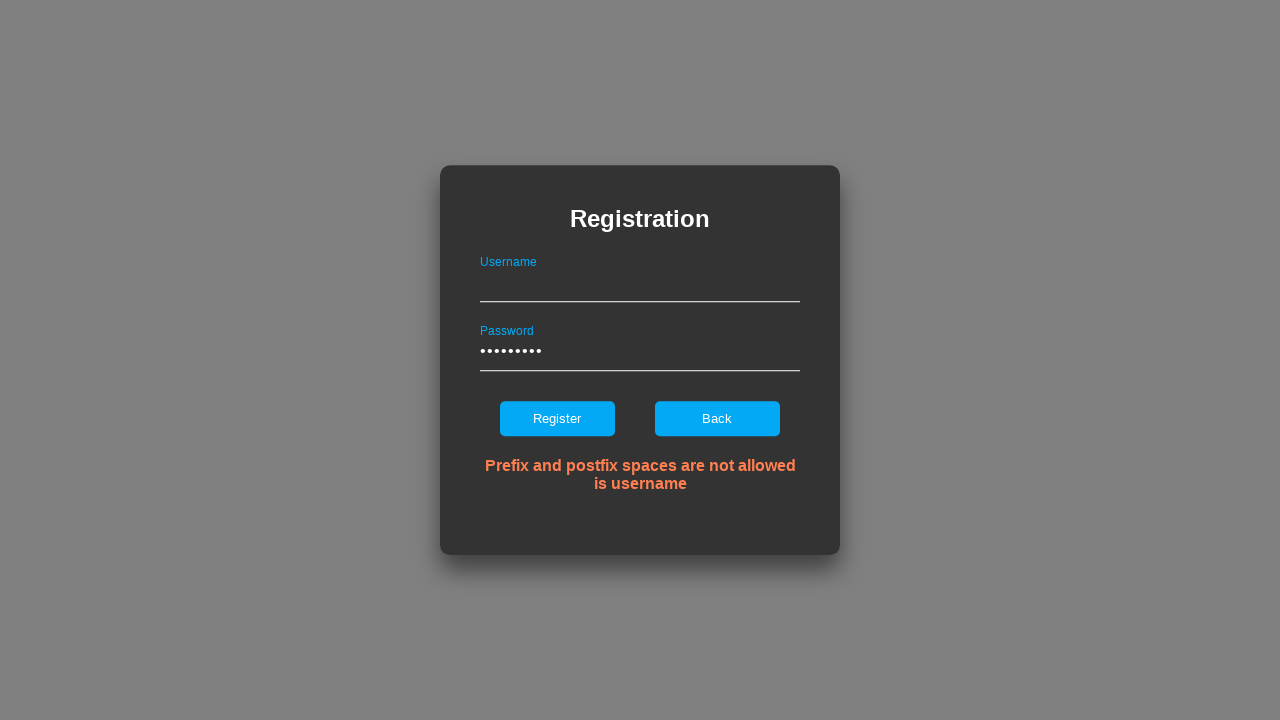

Error message for spaces in username appeared, verifying registration failed as expected
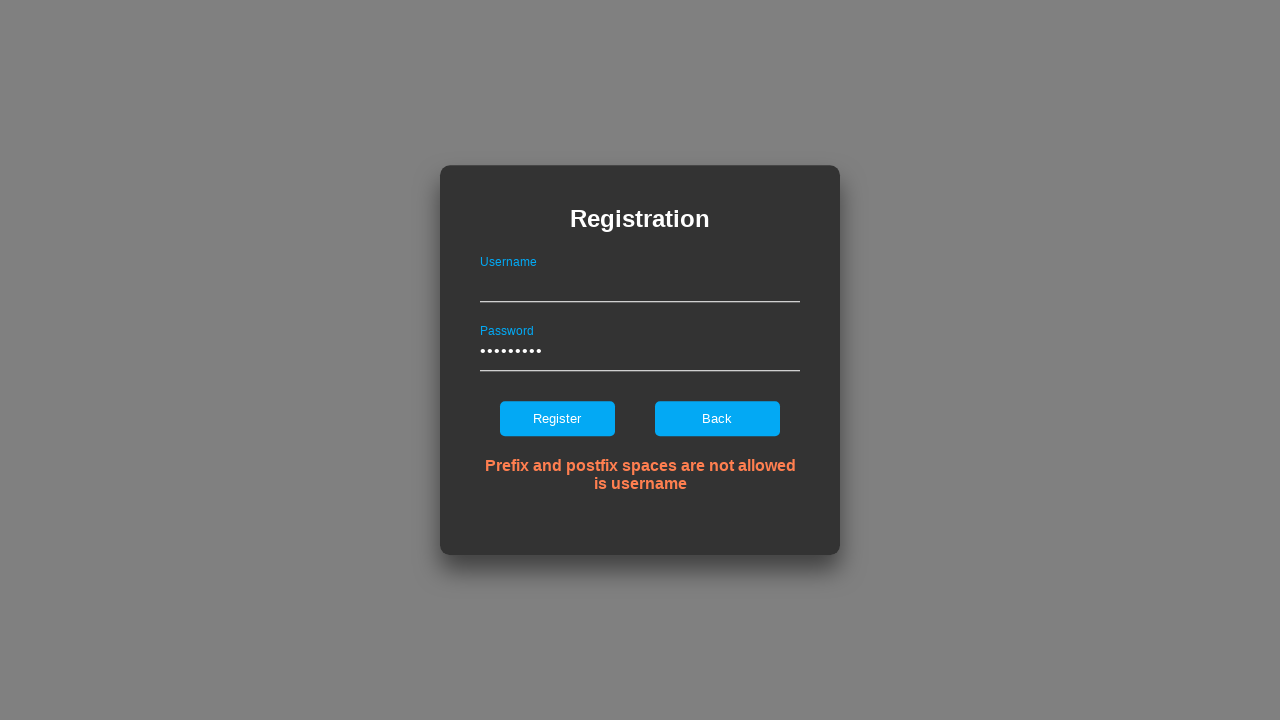

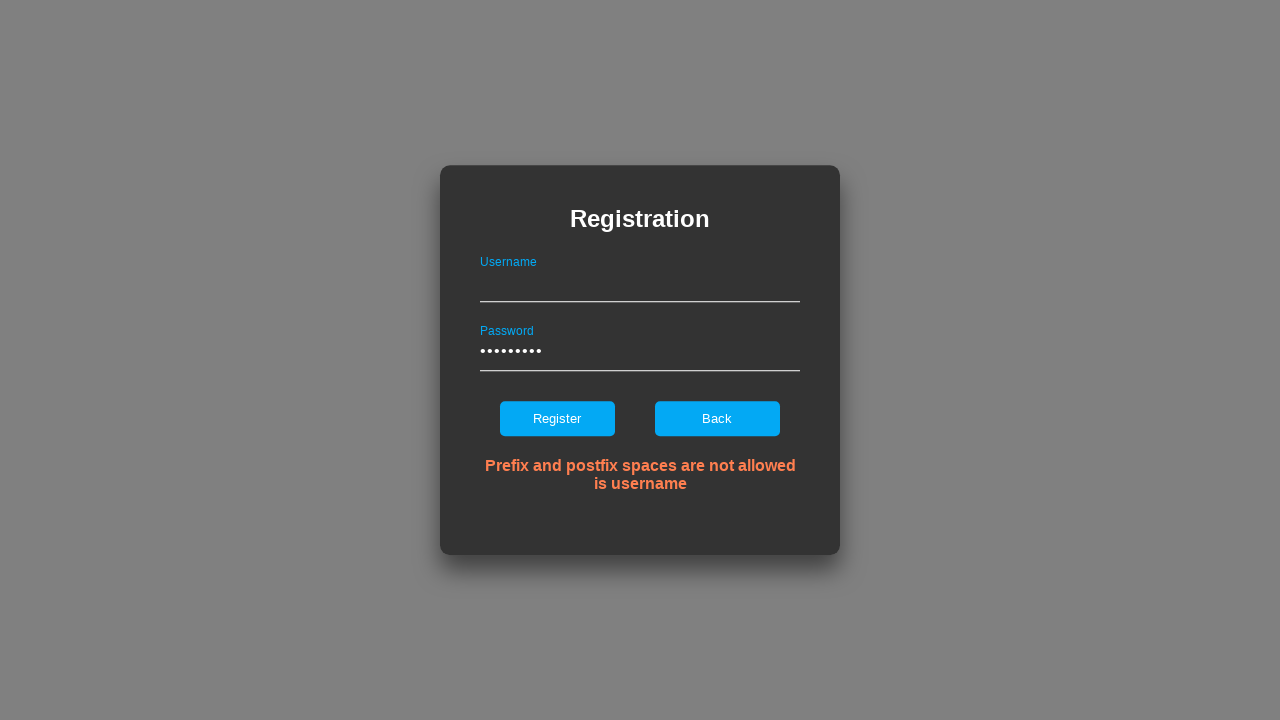